Tests clicking the dynamic Home link which opens in a new tab

Starting URL: https://demoqa.com/elements

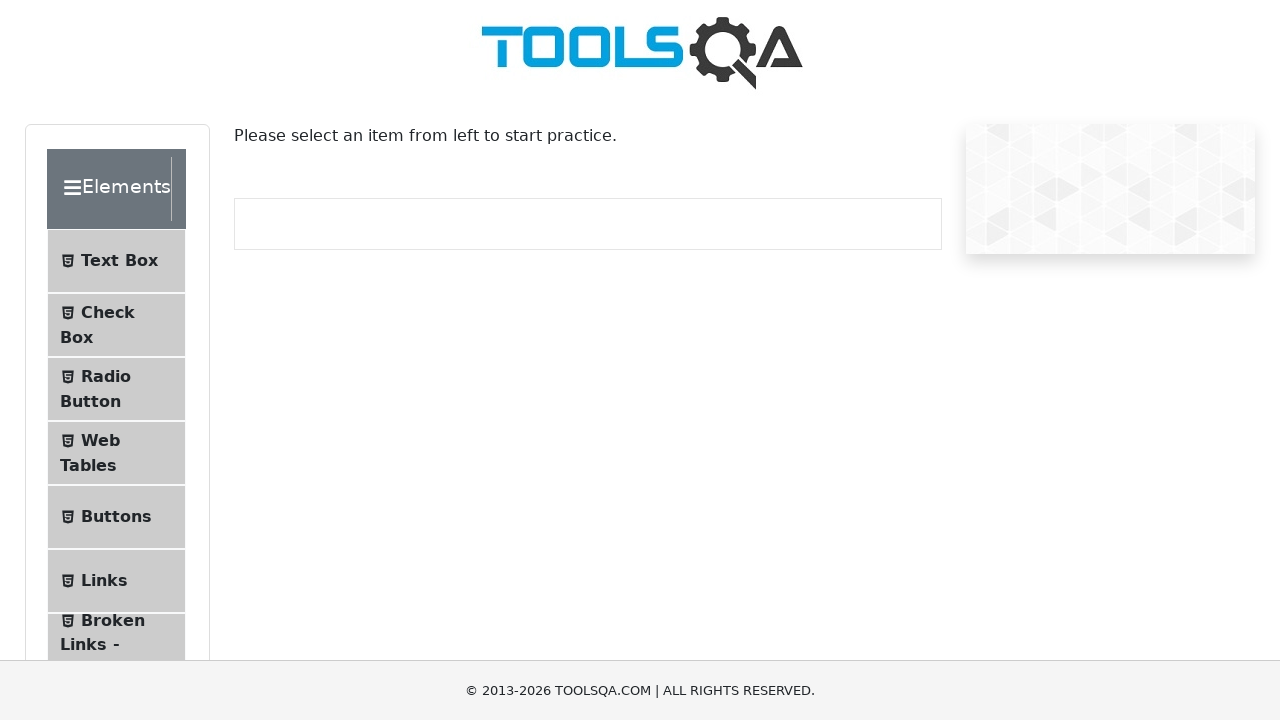

Clicked on Links menu item at (104, 581) on li >> internal:text="Links"s
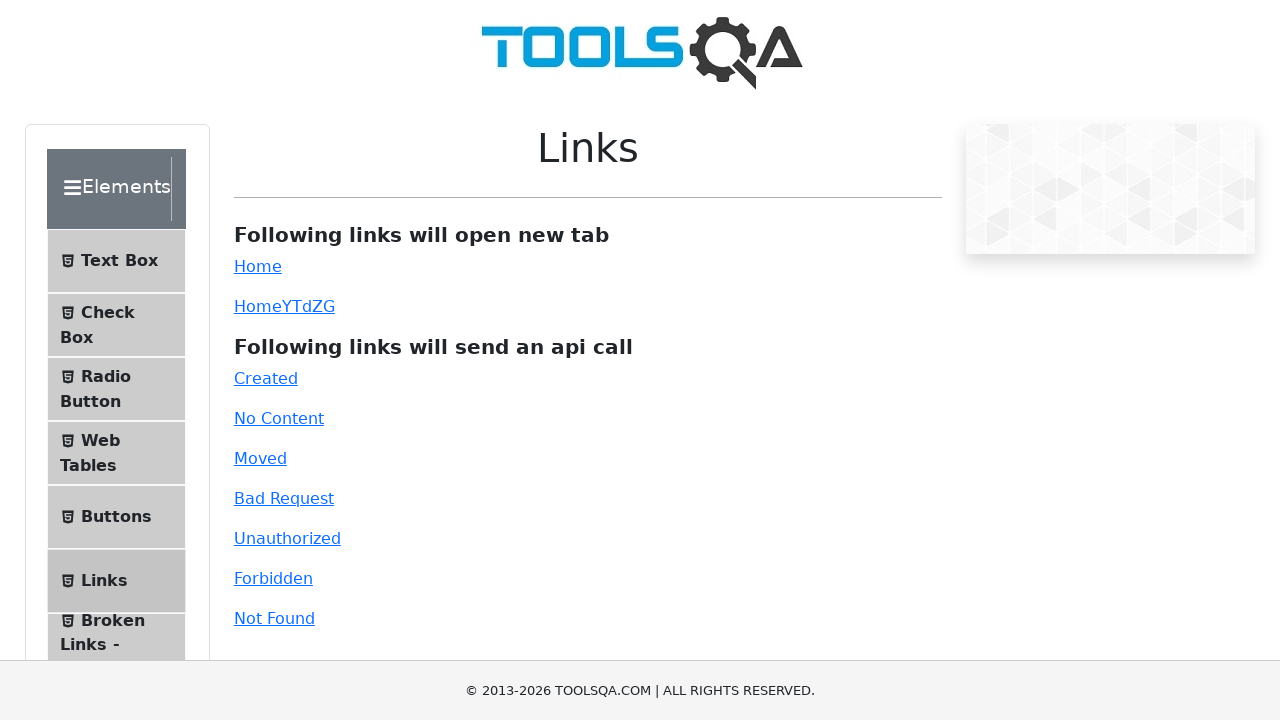

Clicked dynamic Home link and popup opened at (258, 306) on #dynamicLink
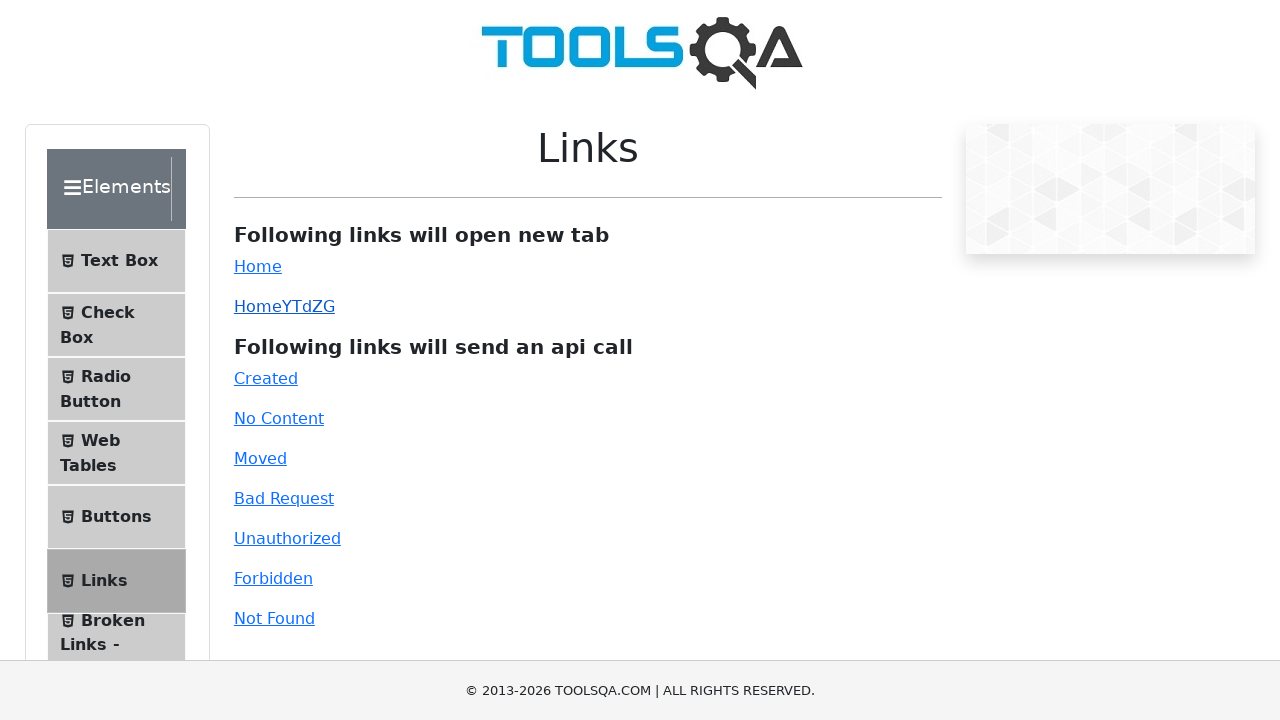

New page loaded and ready
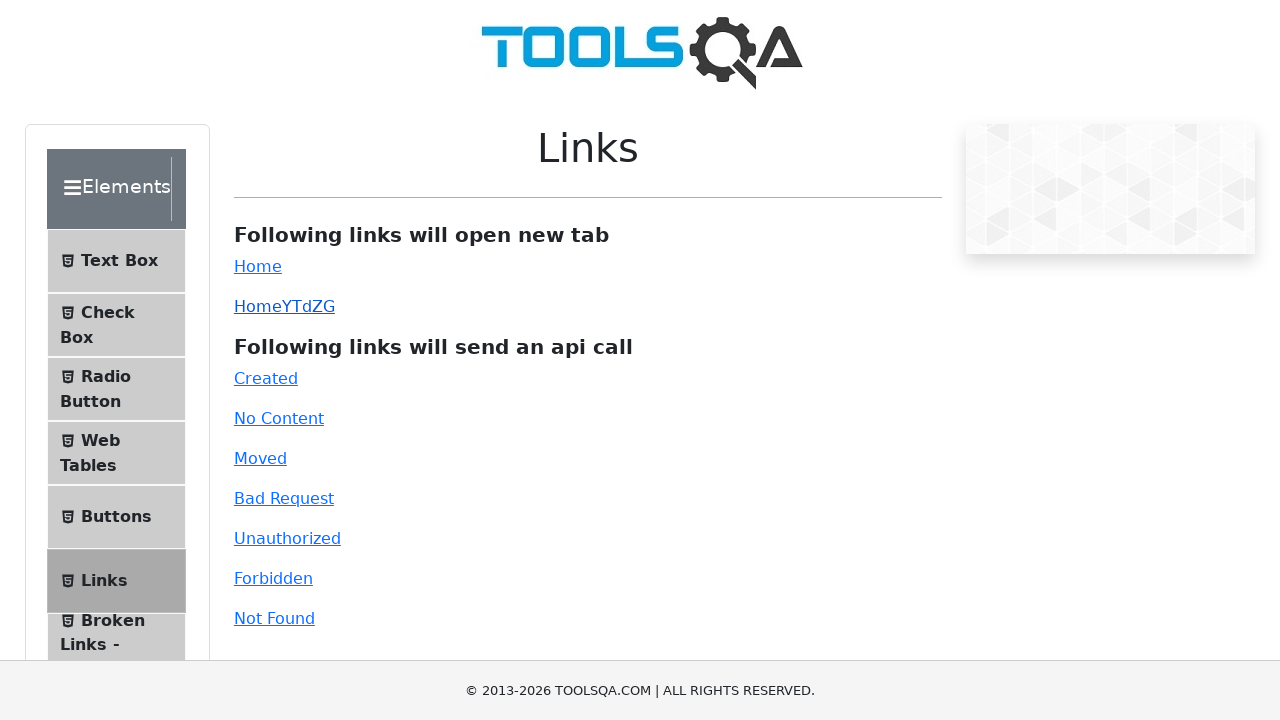

Verified new page URL is https://demoqa.com/ (home page)
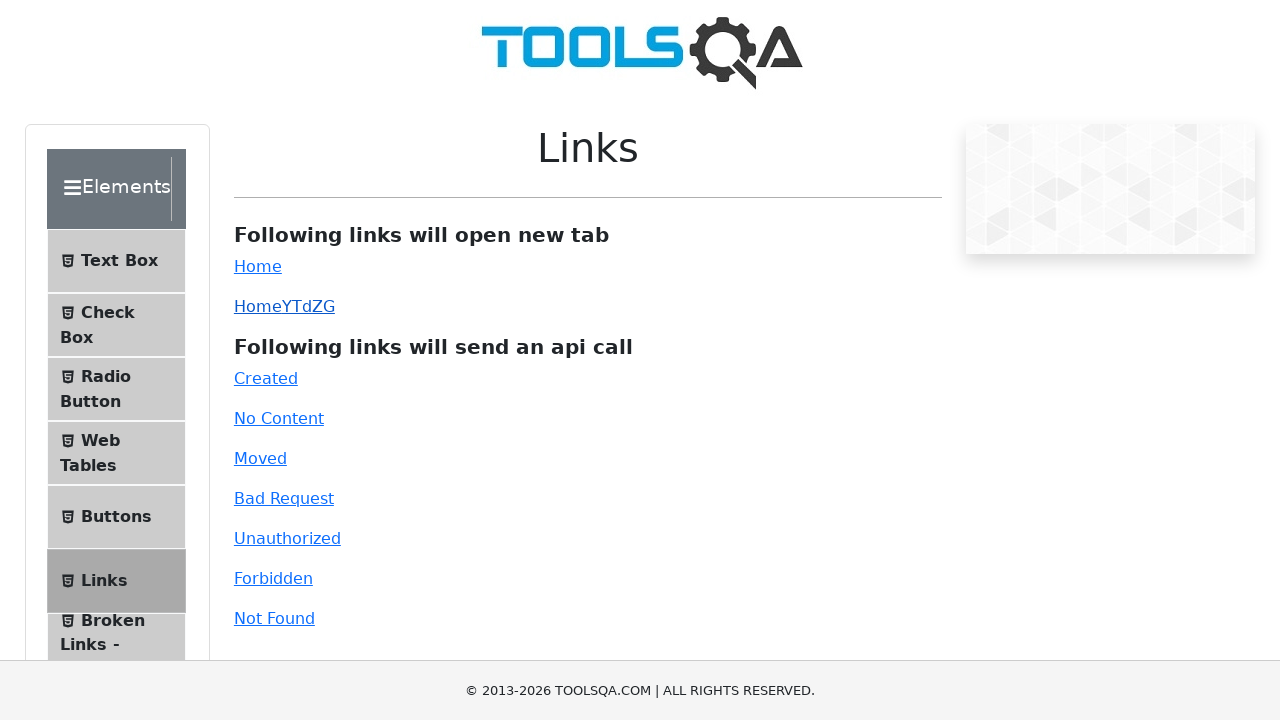

Closed the new page
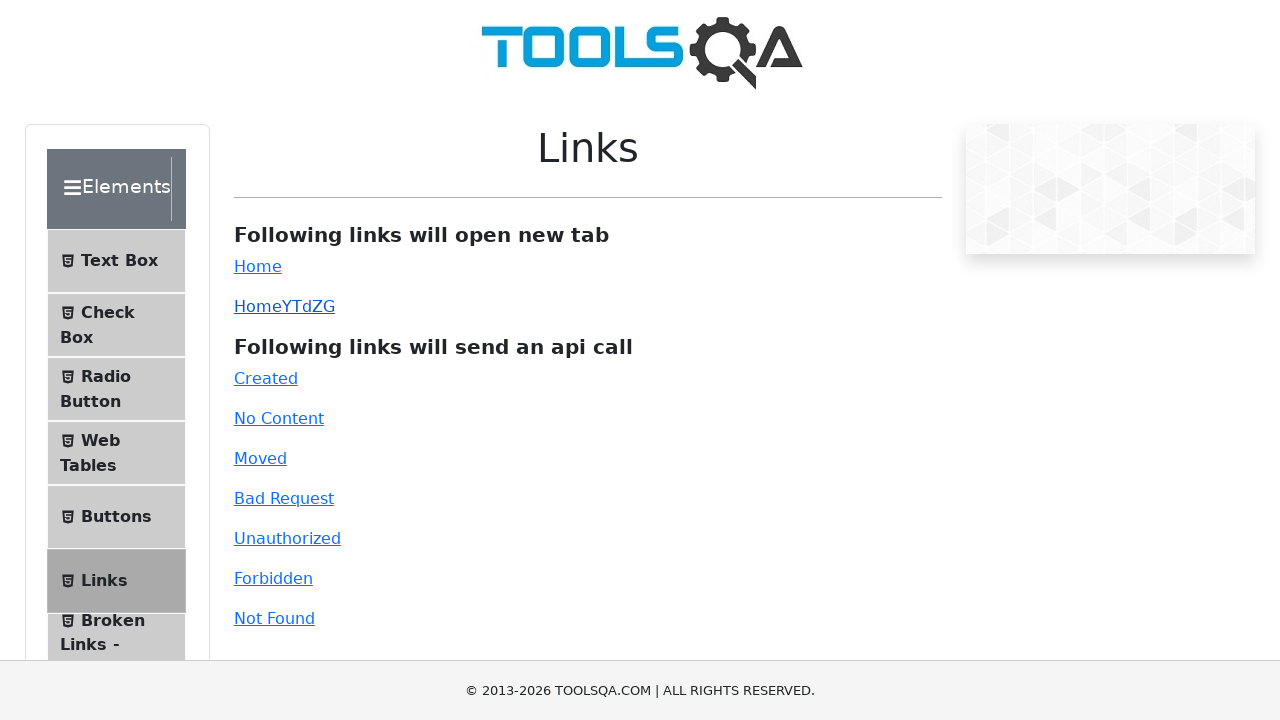

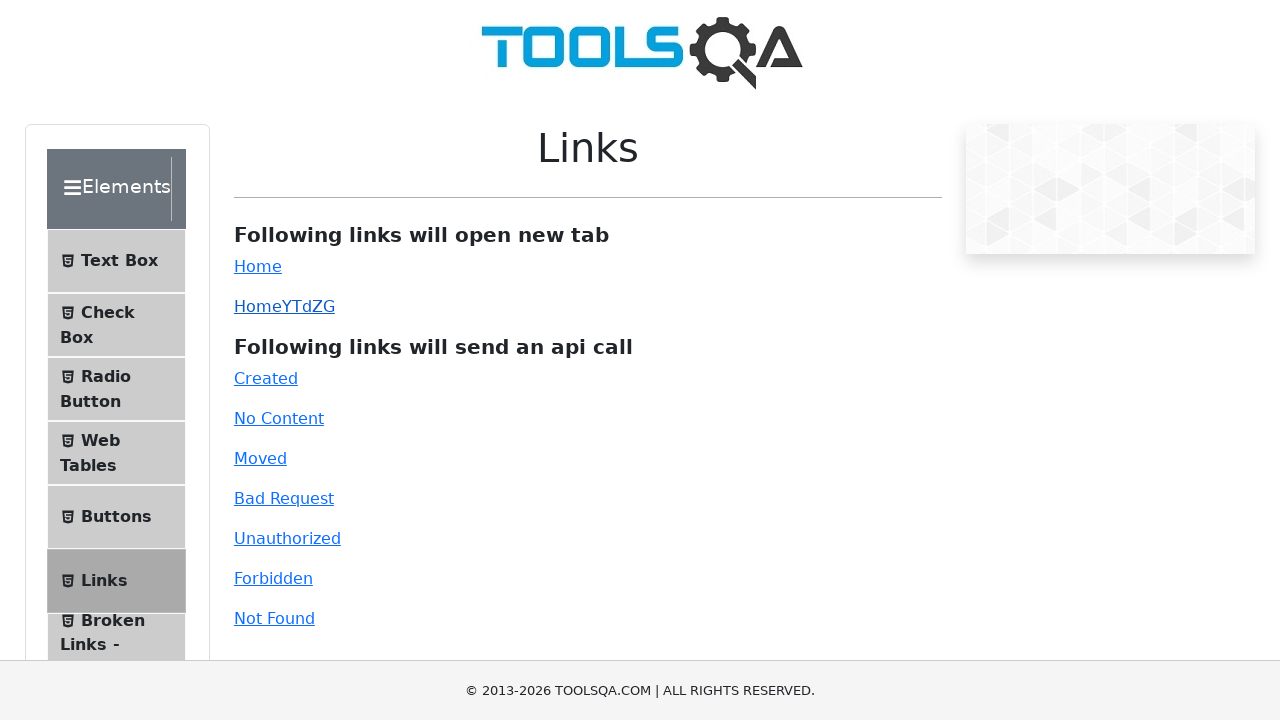